Navigates to the Wirtualna Polska website and retrieves the page title

Starting URL: http://wp.pl

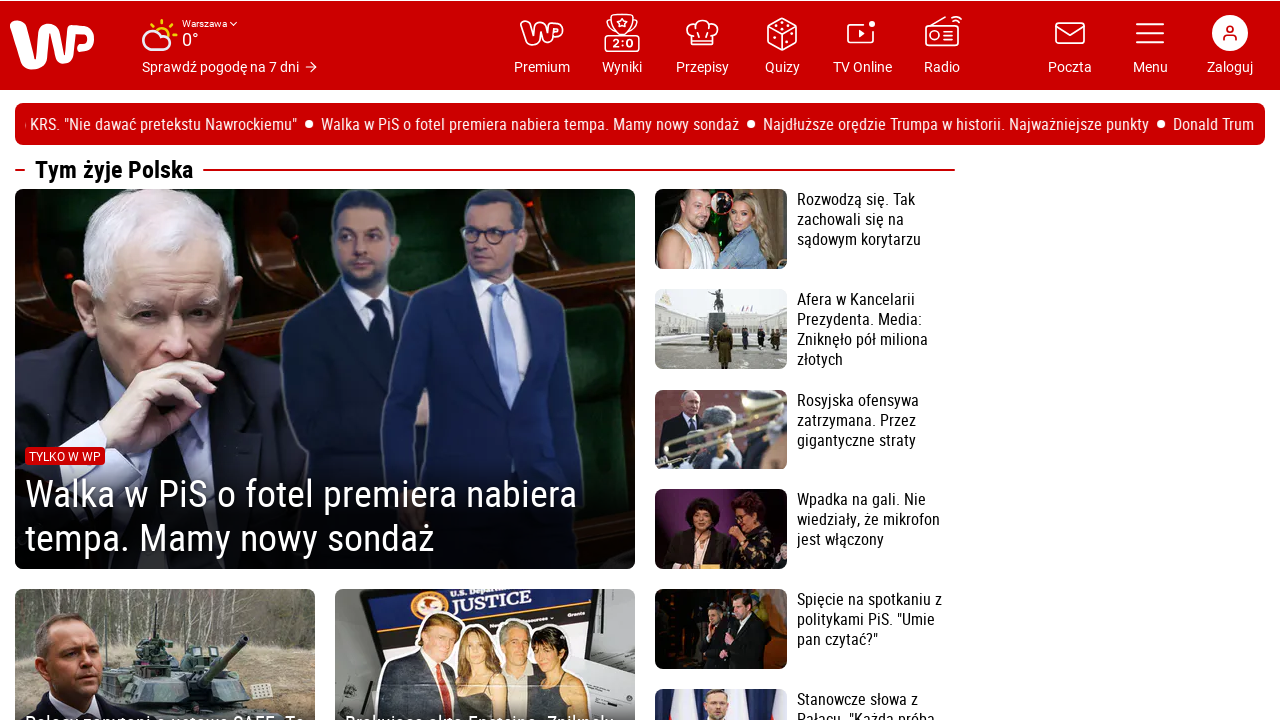

Retrieved page title from Wirtualna Polska website
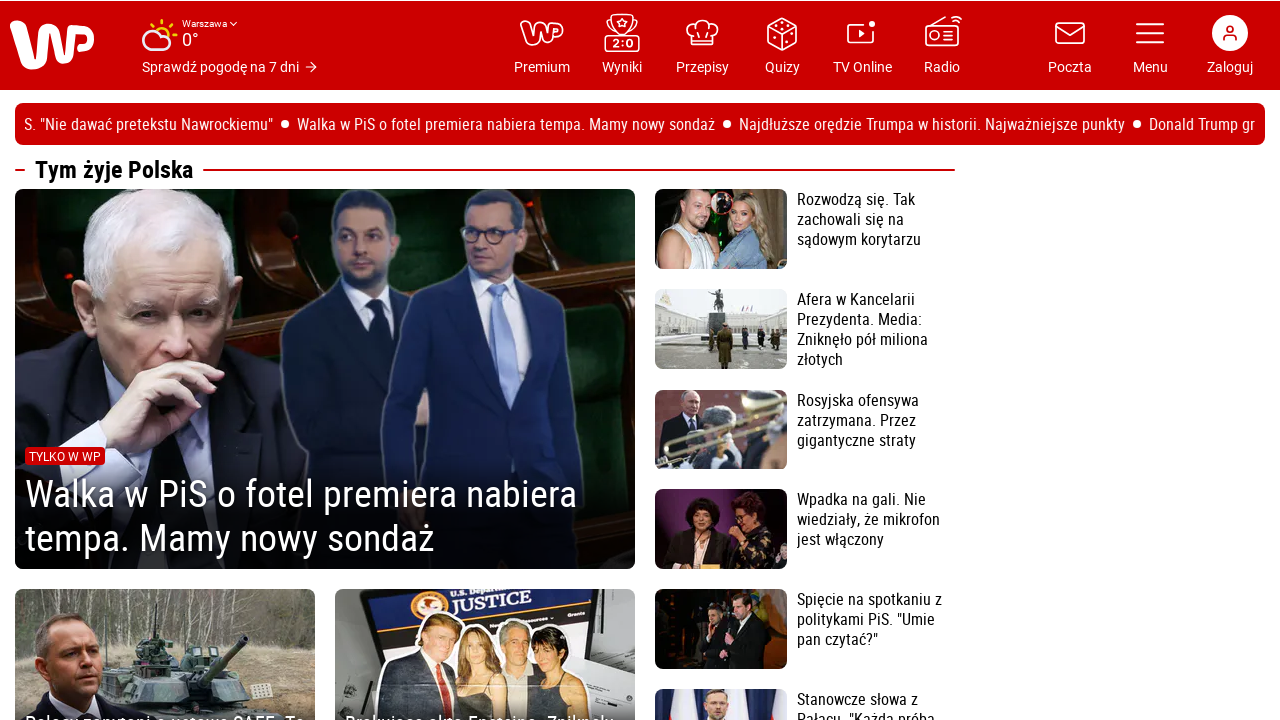

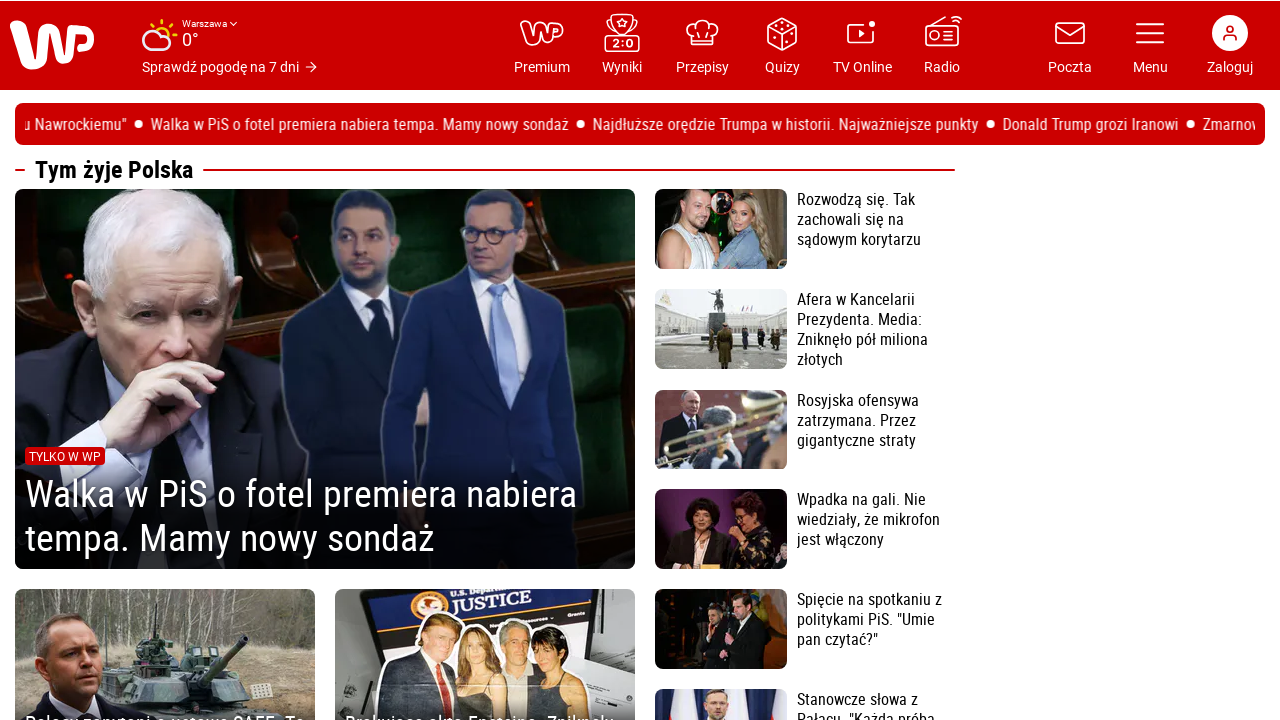